Tests opening a new browser window, switching to it, navigating to a different URL in the new window, and verifying that two window handles exist.

Starting URL: https://the-internet.herokuapp.com/windows

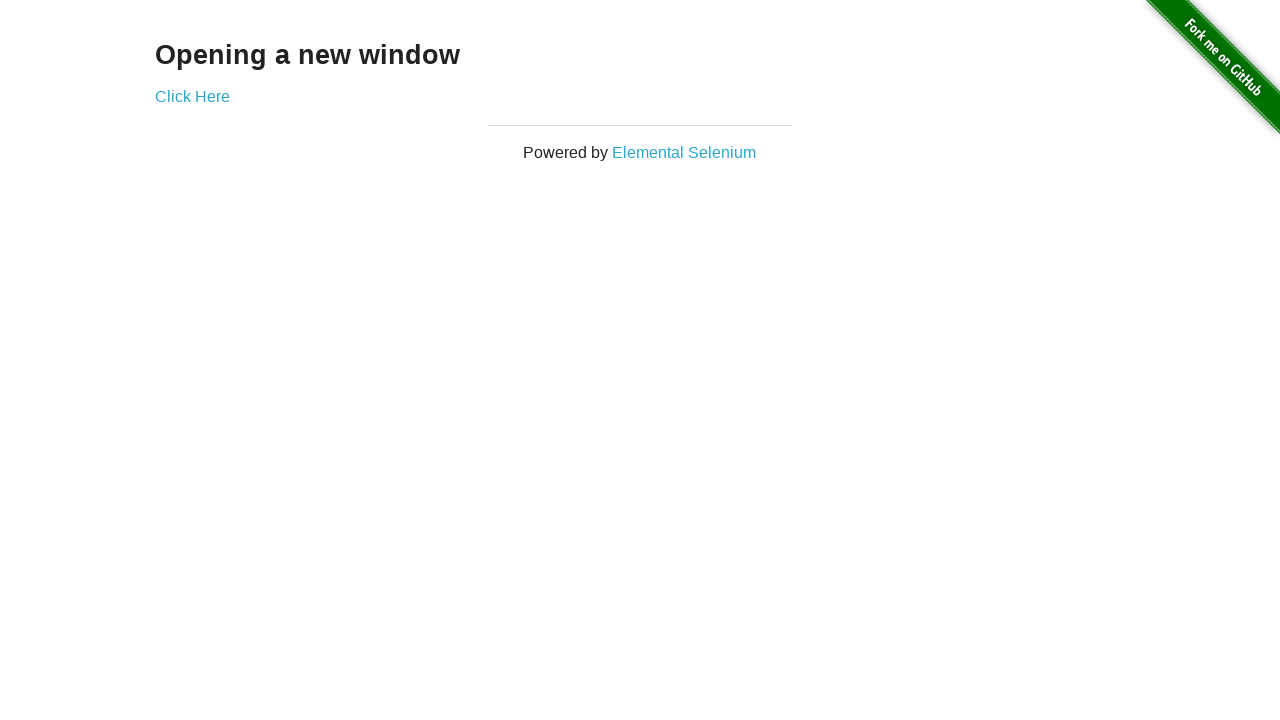

Opened a new browser window
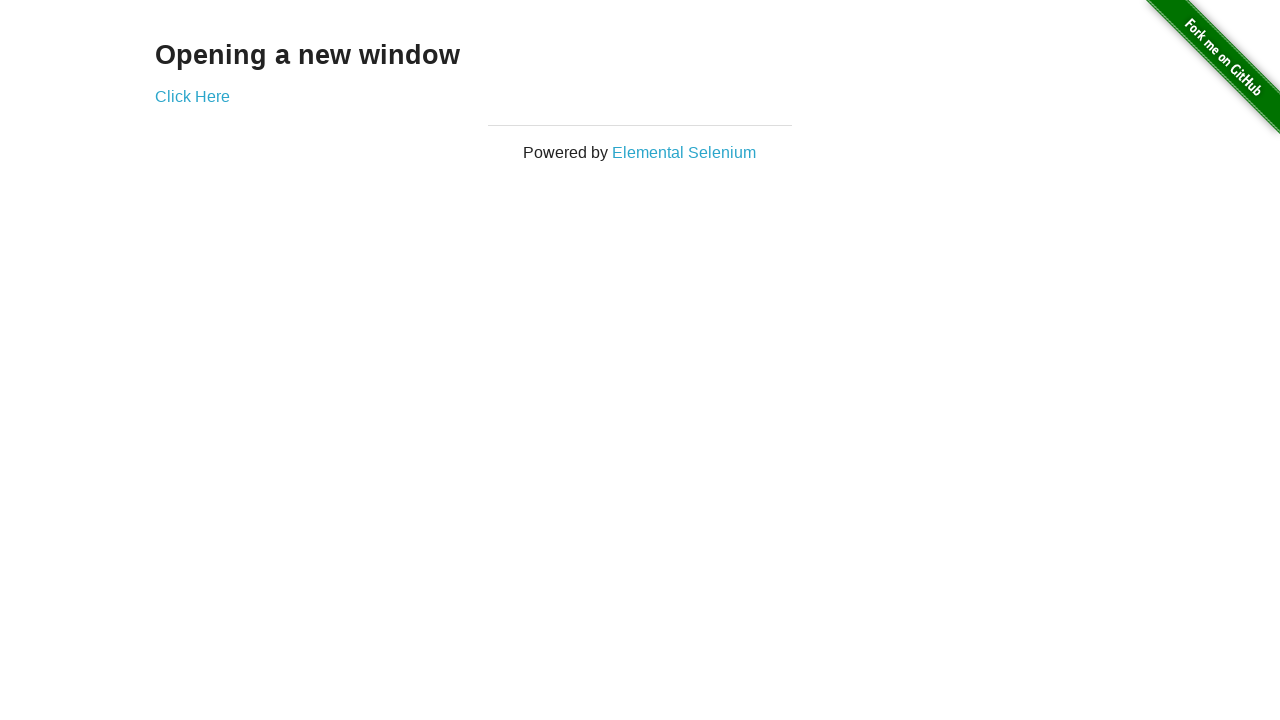

Navigated new window to https://the-internet.herokuapp.com/typos
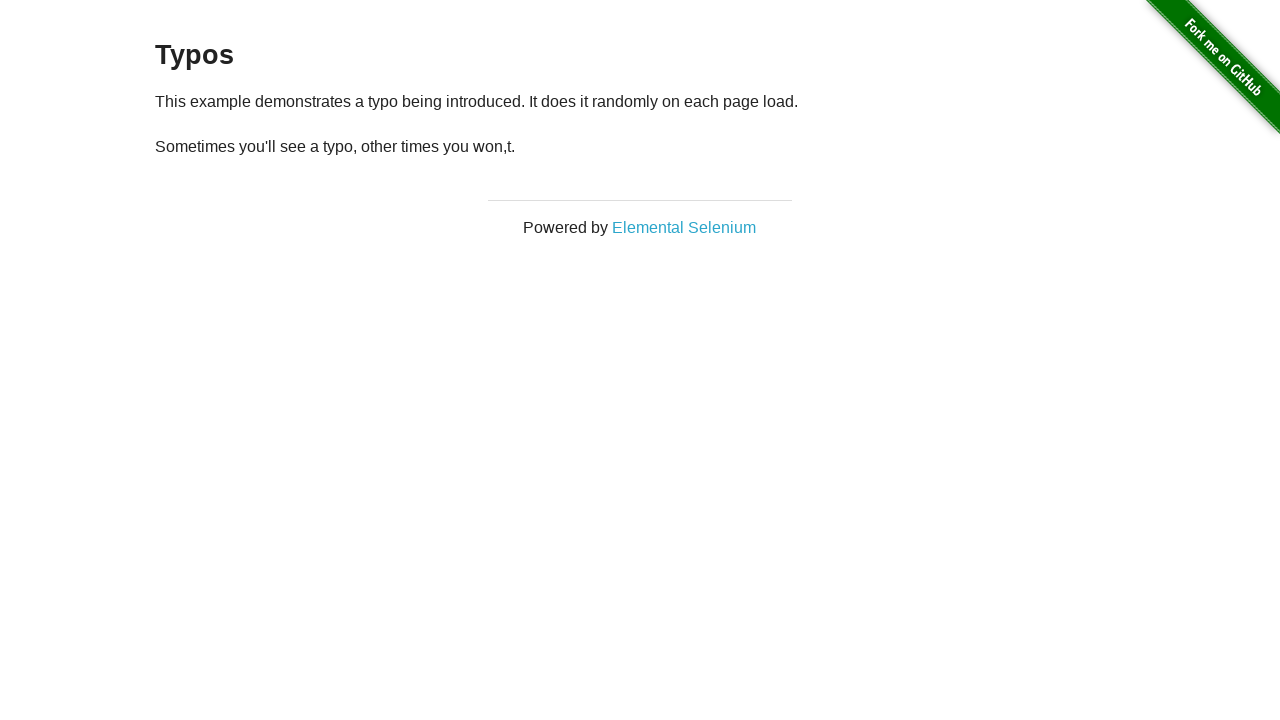

Verified that two window handles exist
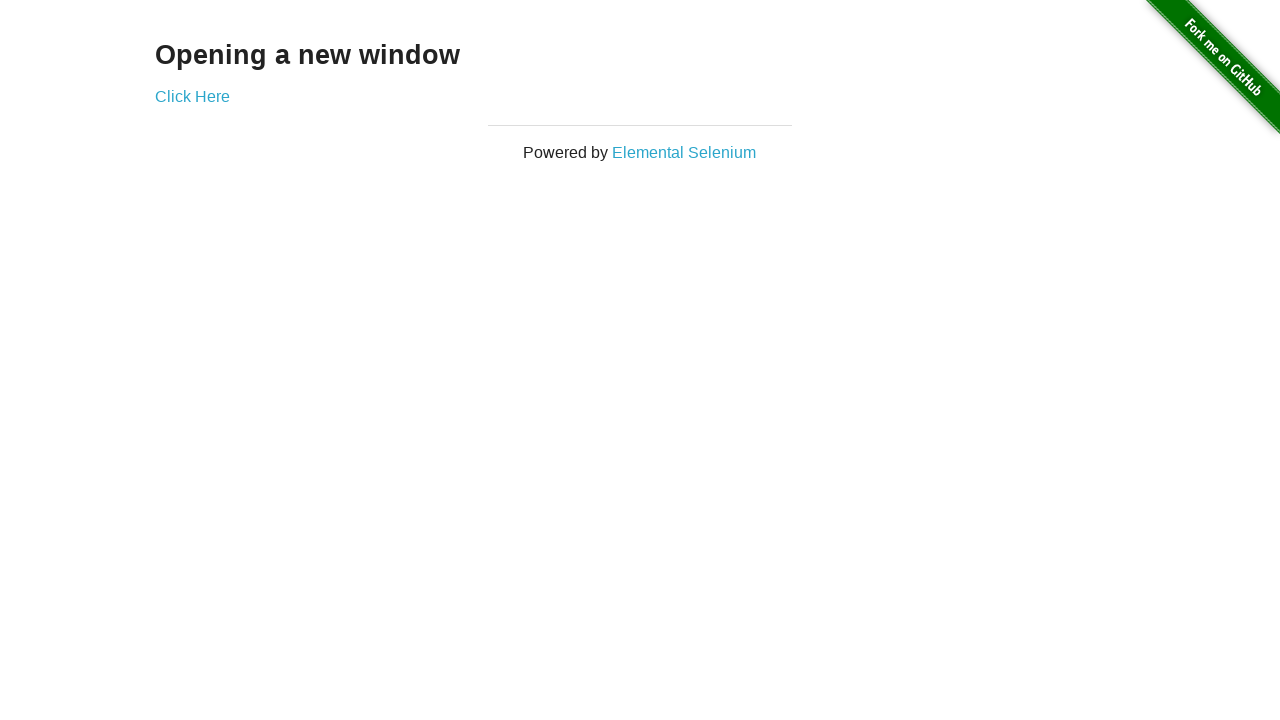

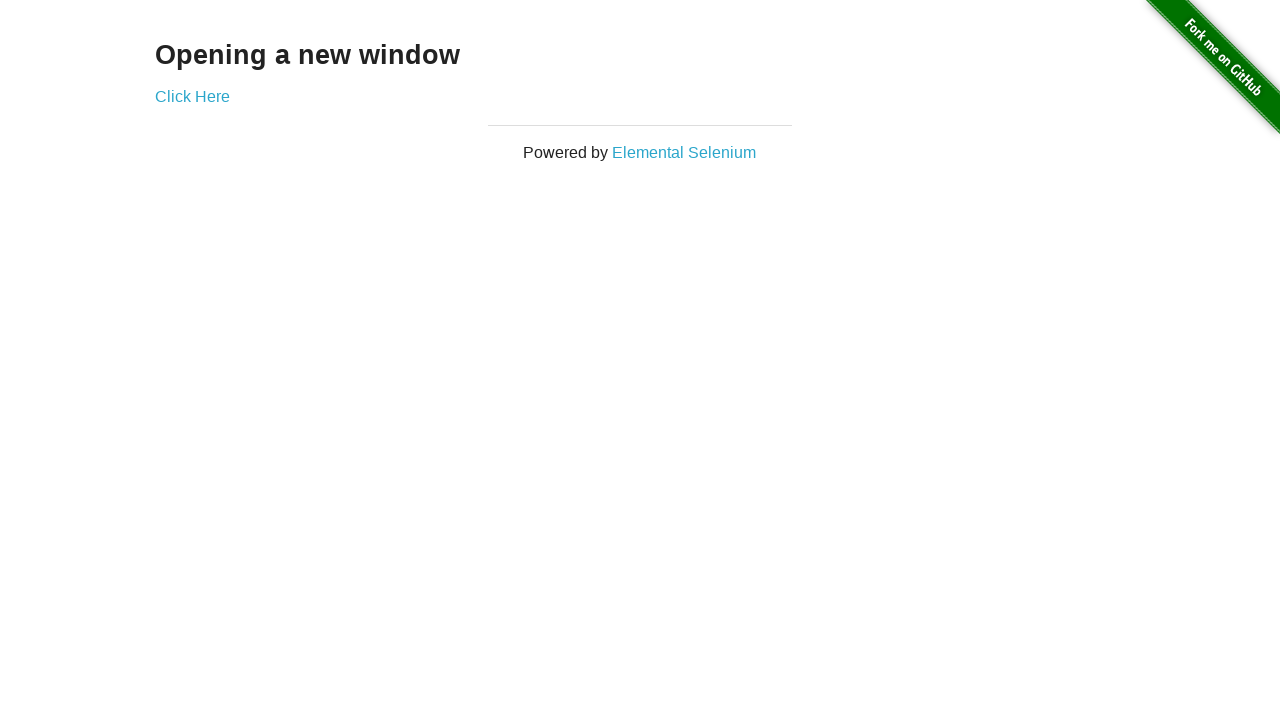